Tests static dropdown functionality by selecting options using three different methods: by index, by value, and by visible text

Starting URL: https://rahulshettyacademy.com/dropdownsPractise/

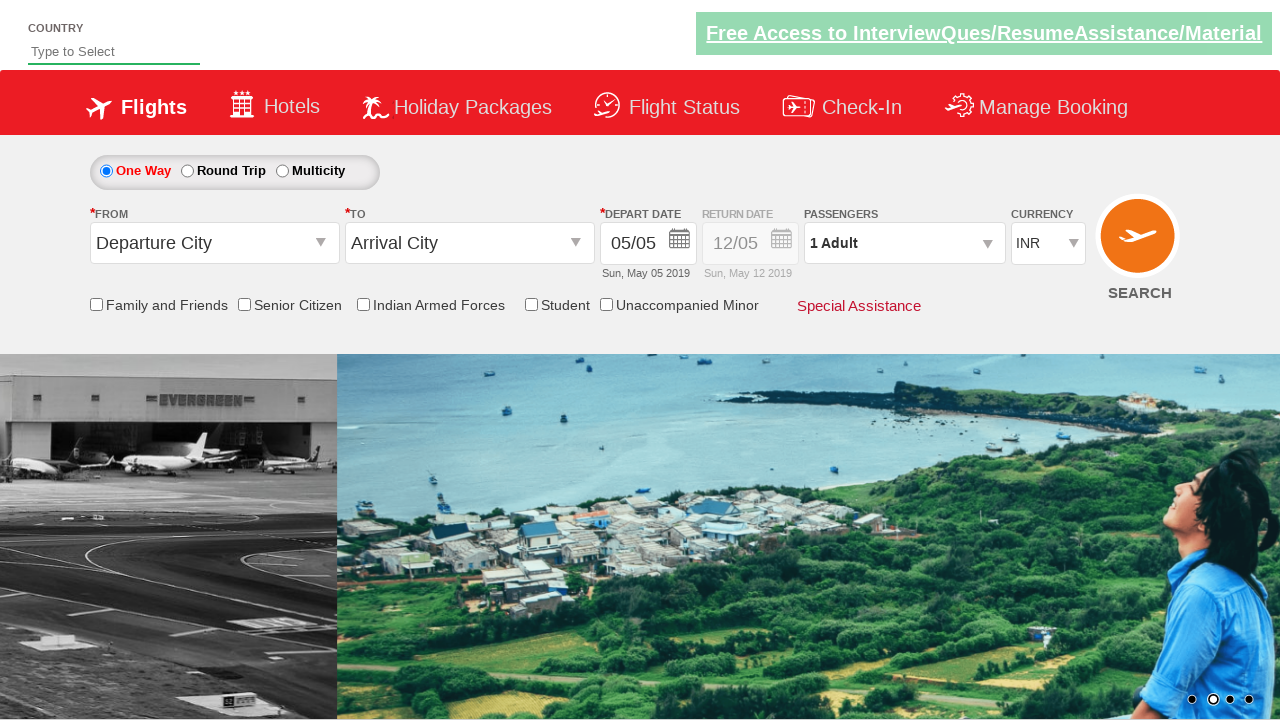

Selected dropdown option by index 2 (third option) on select#ctl00_mainContent_DropDownListCurrency
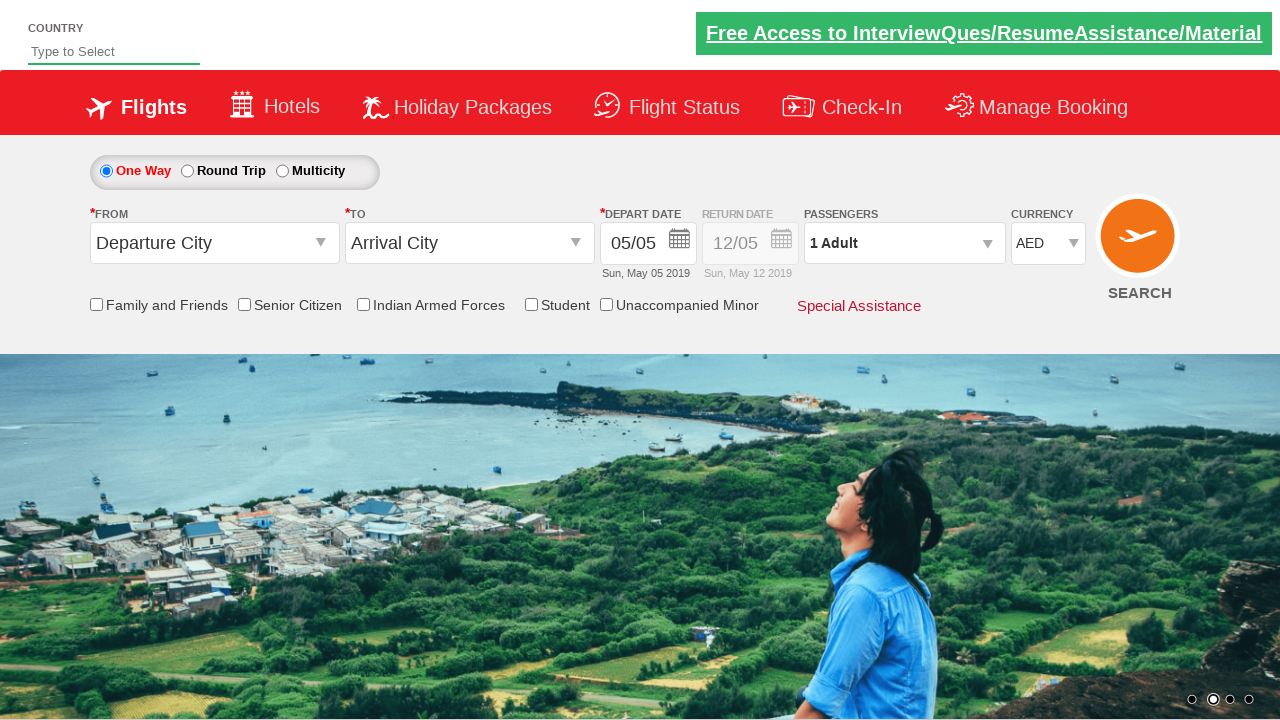

Selected dropdown option by value 'INR' on select#ctl00_mainContent_DropDownListCurrency
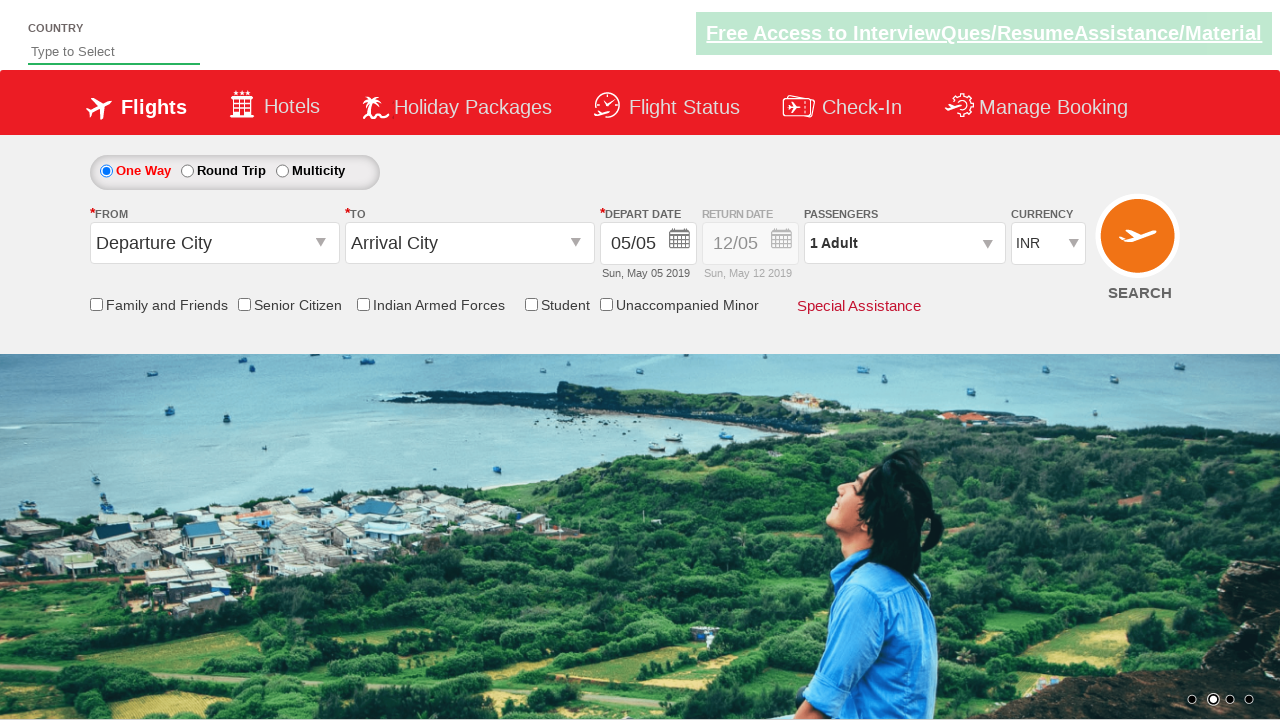

Selected dropdown option by visible text 'USD' on select#ctl00_mainContent_DropDownListCurrency
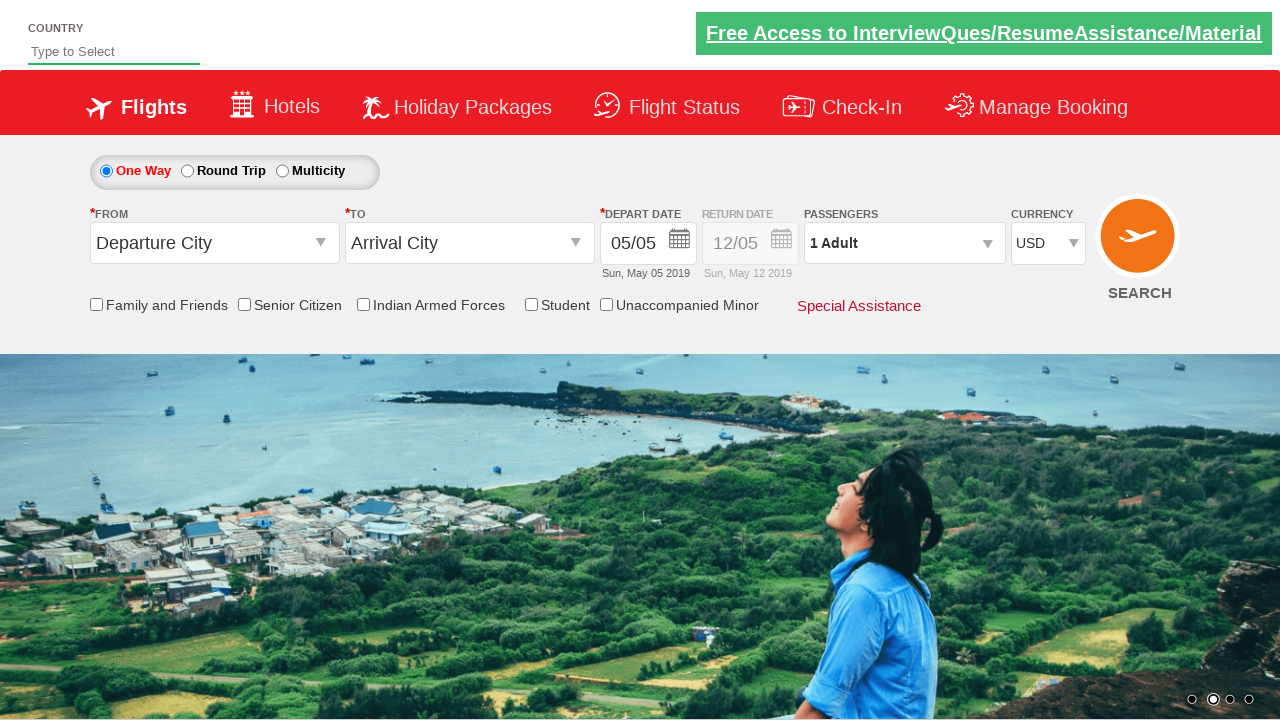

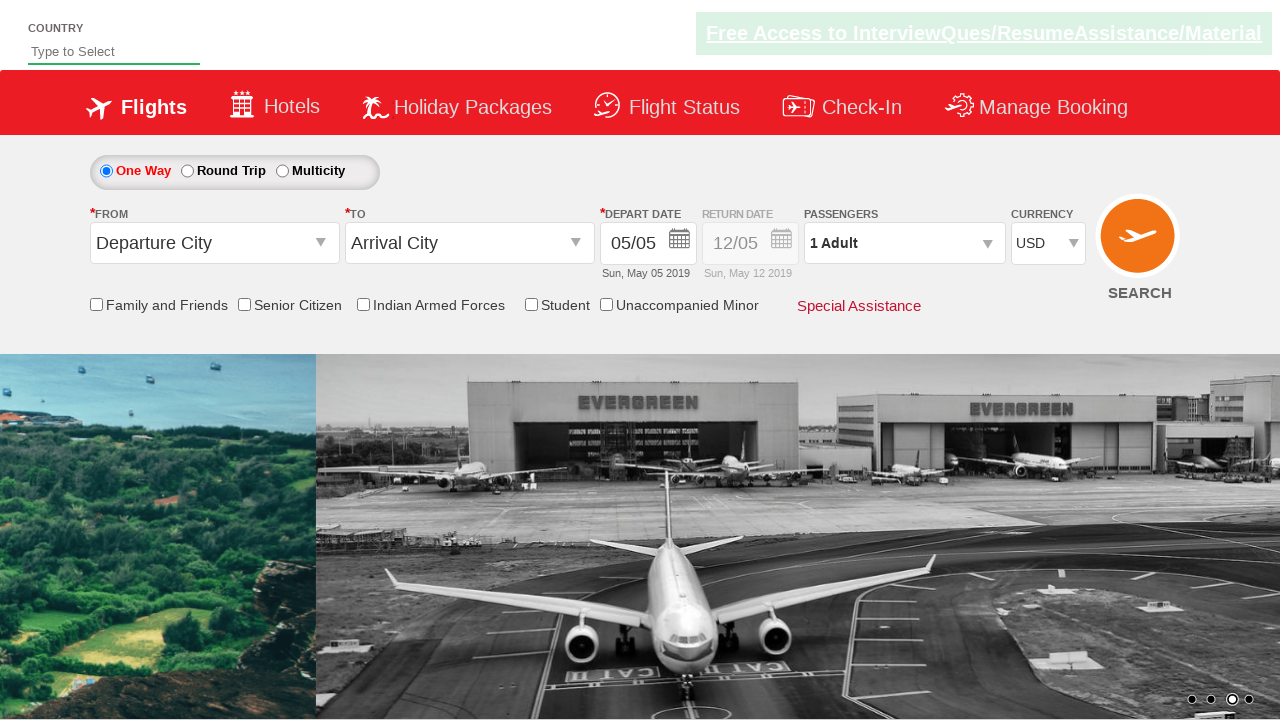